Tests accepting edited task text by clicking away from the input field instead of pressing Enter

Starting URL: https://demo.playwright.dev/todomvc

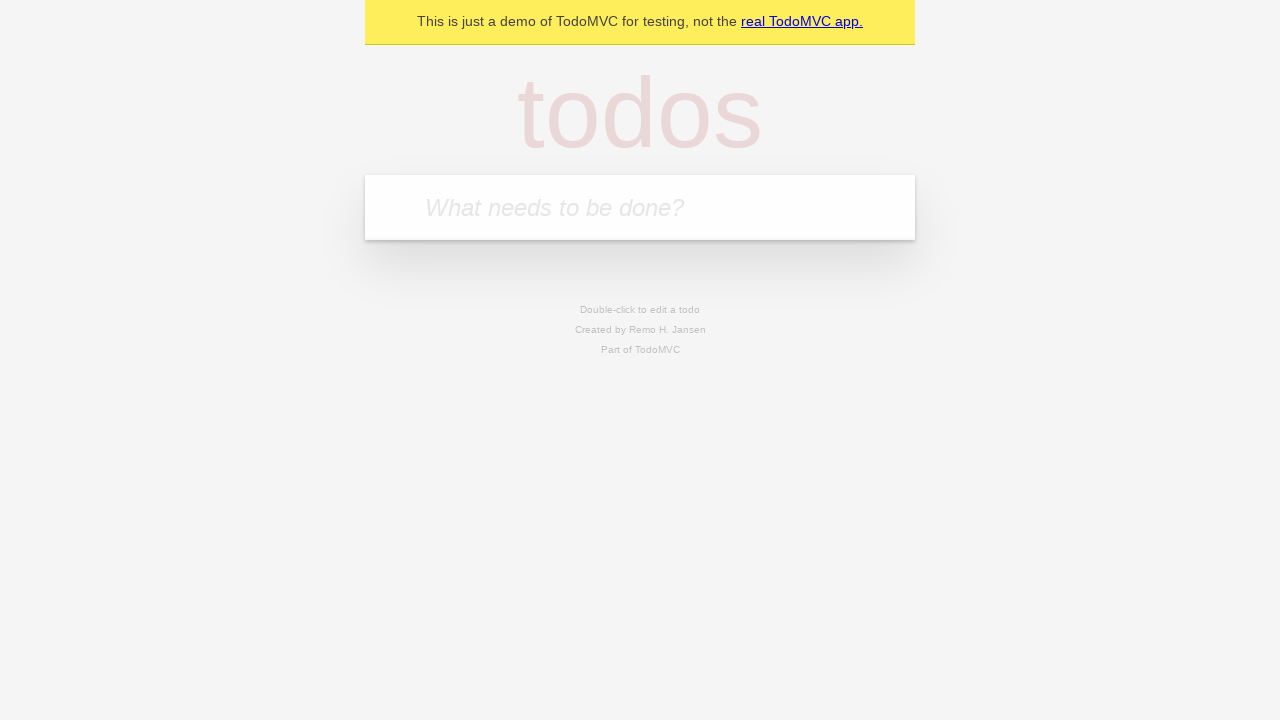

Filled new todo input with 'water plants' on .new-todo
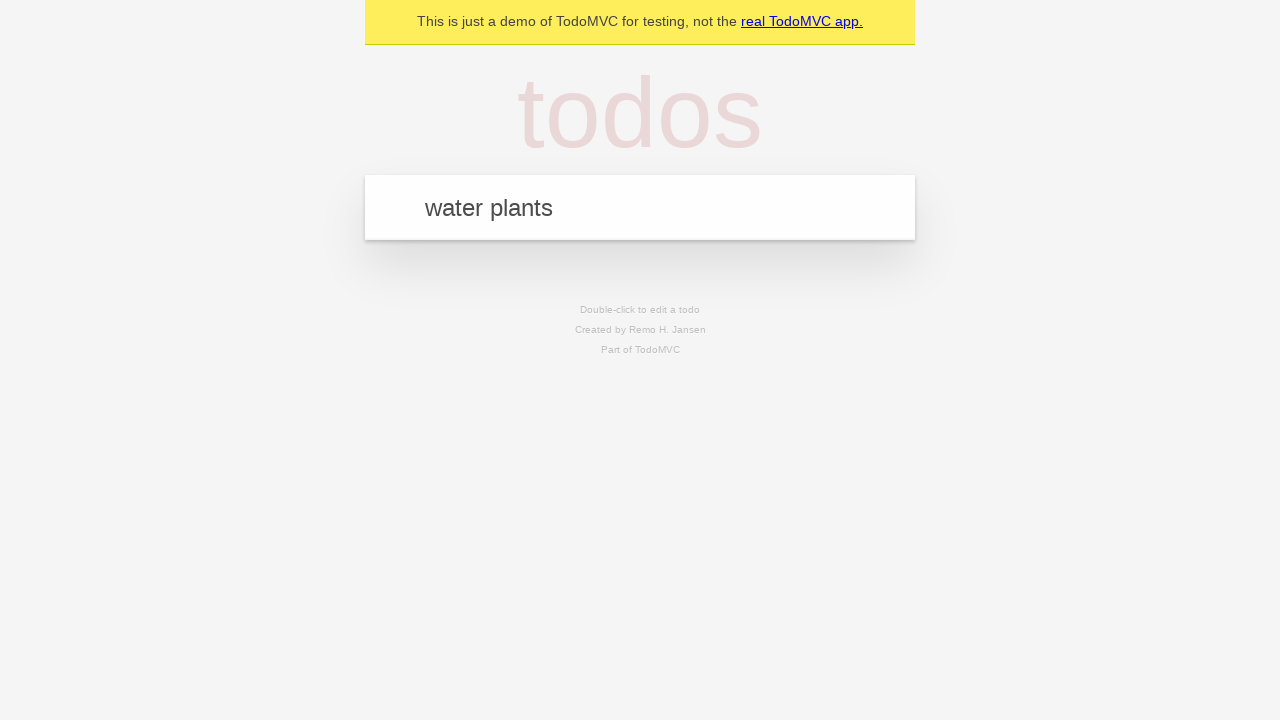

Pressed Enter to create first task on .new-todo
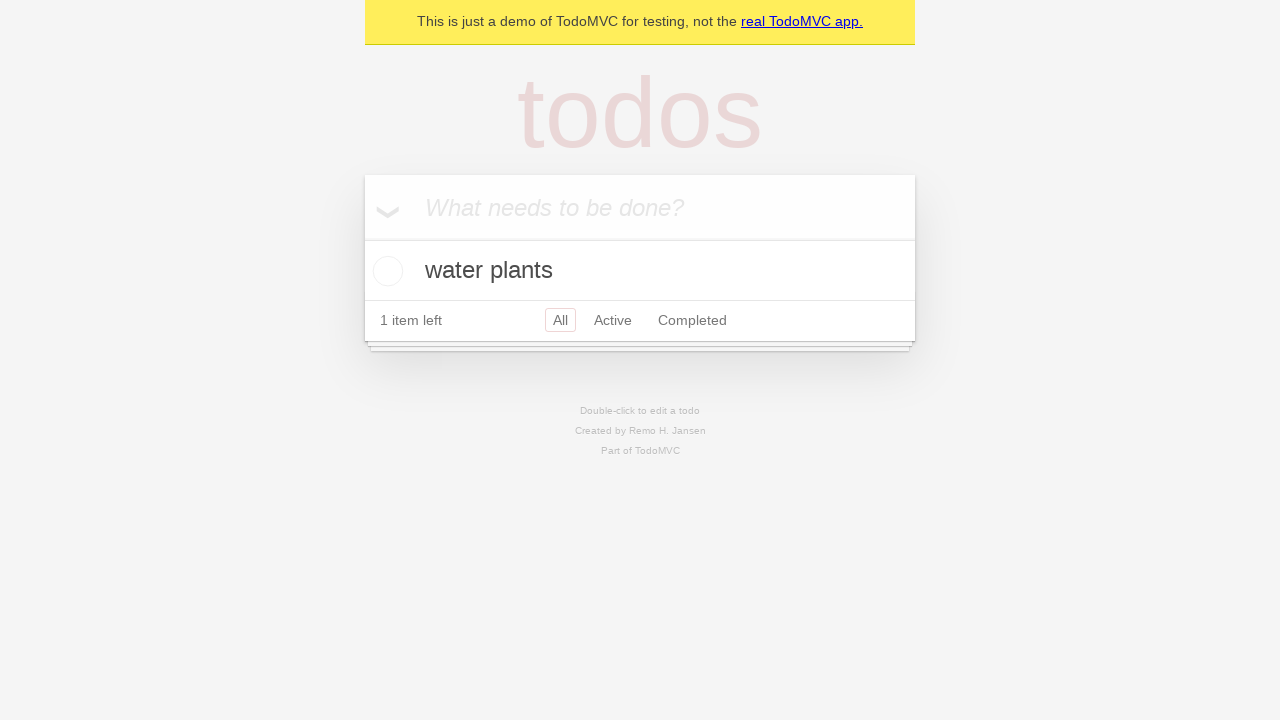

Filled new todo input with 'clean fridge' on .new-todo
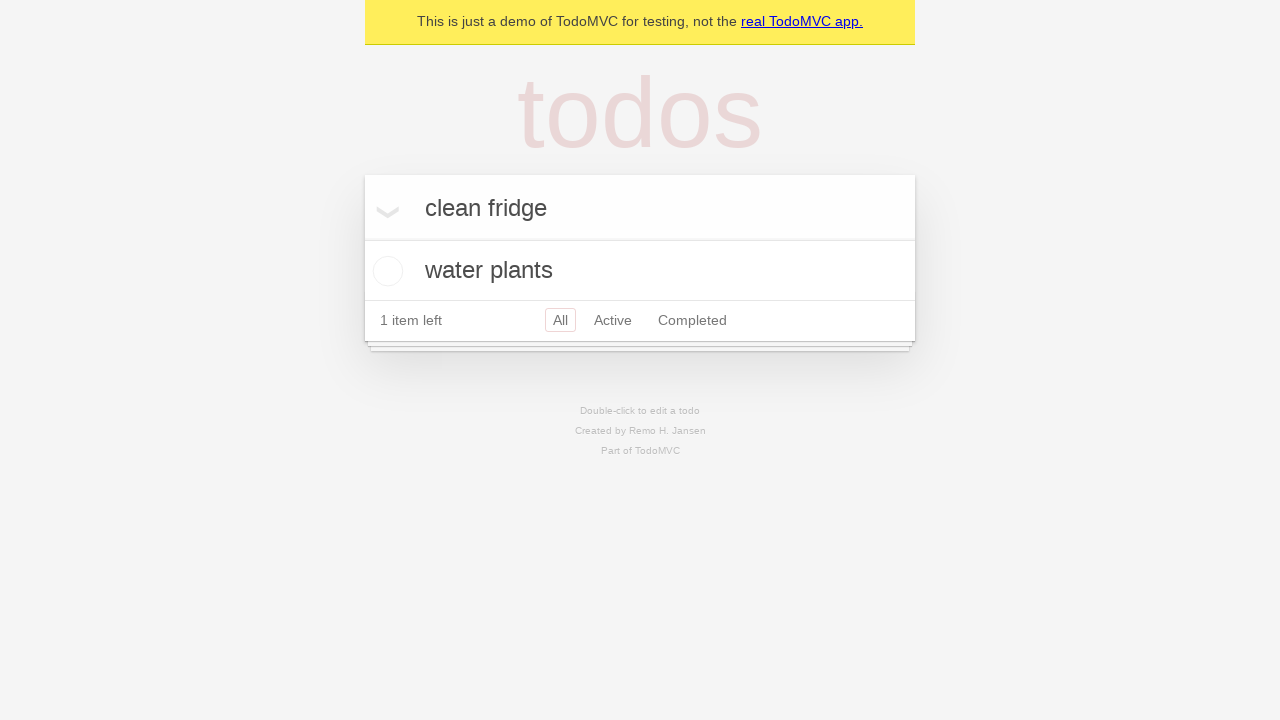

Pressed Enter to create second task on .new-todo
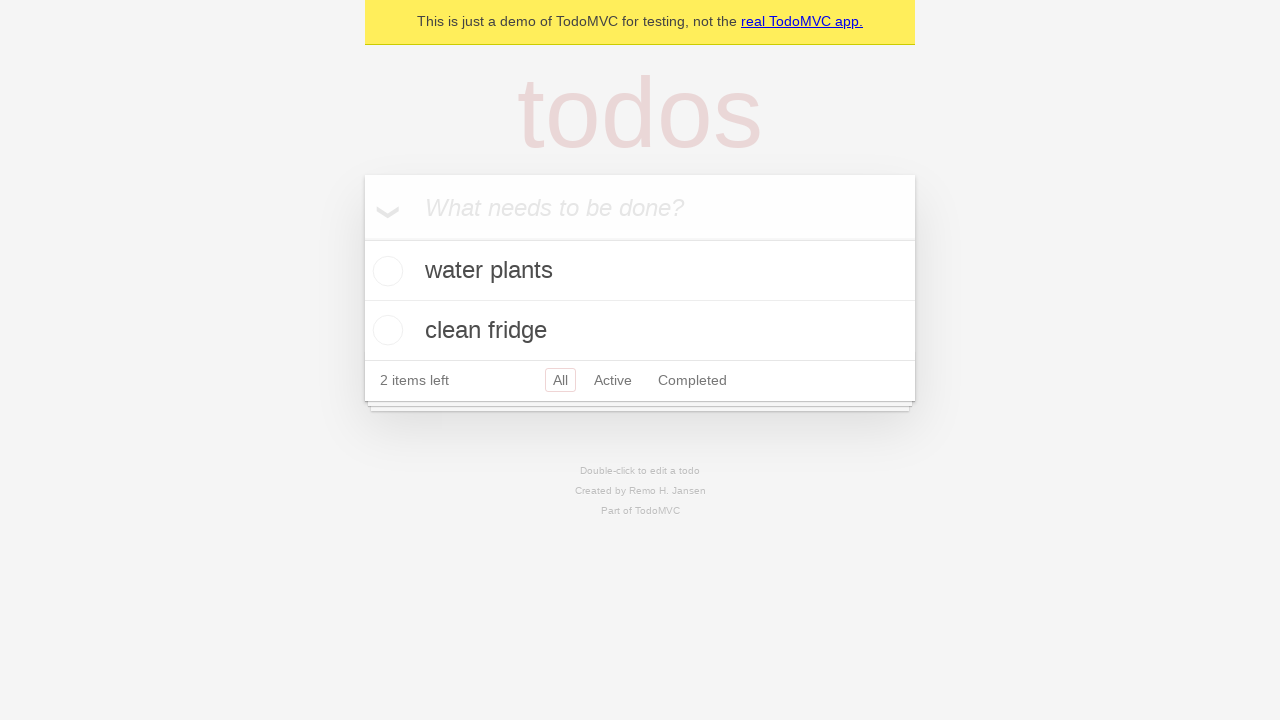

Filled new todo input with 'fold laundry' on .new-todo
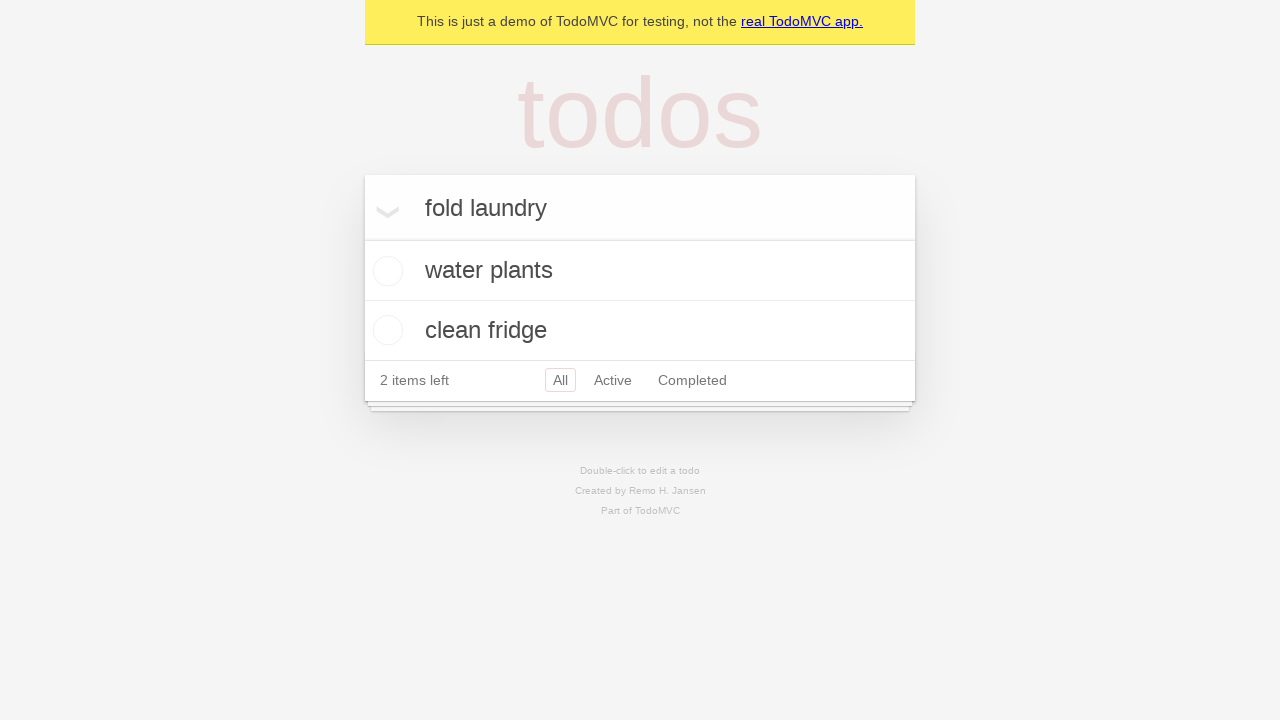

Pressed Enter to create third task on .new-todo
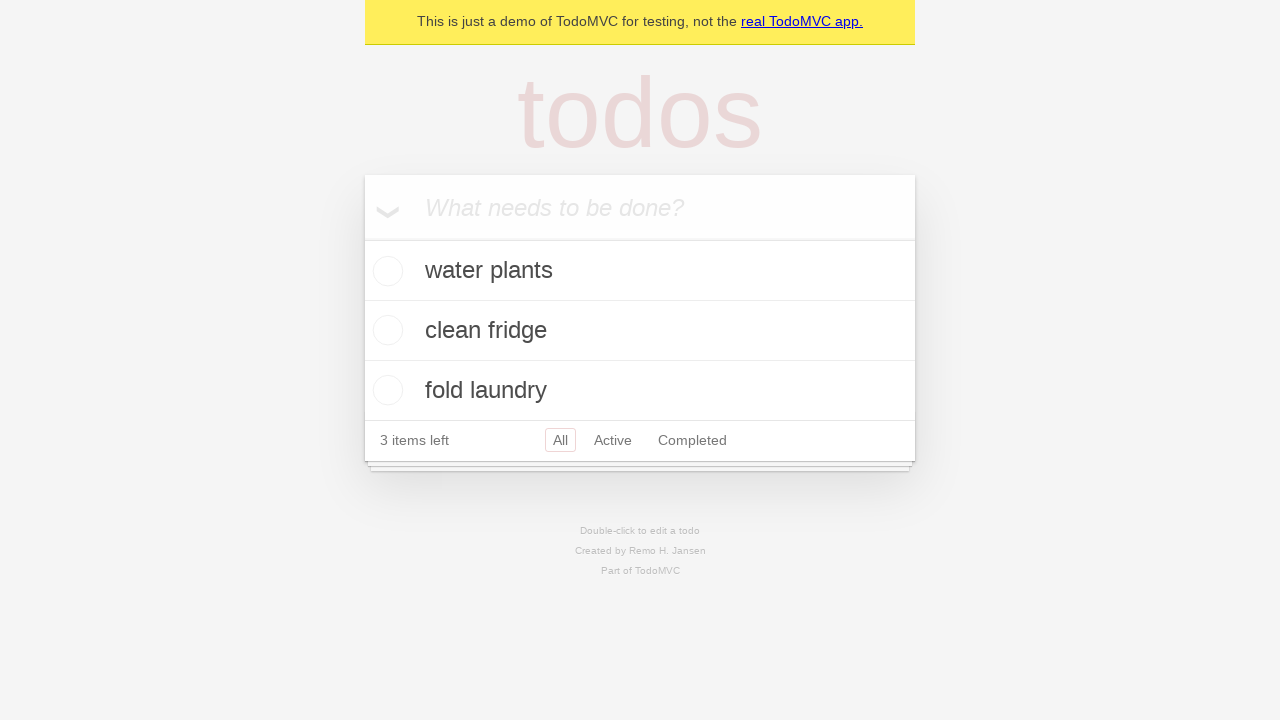

Double-clicked second task to enter edit mode at (640, 331) on .todo-list li >> nth=1
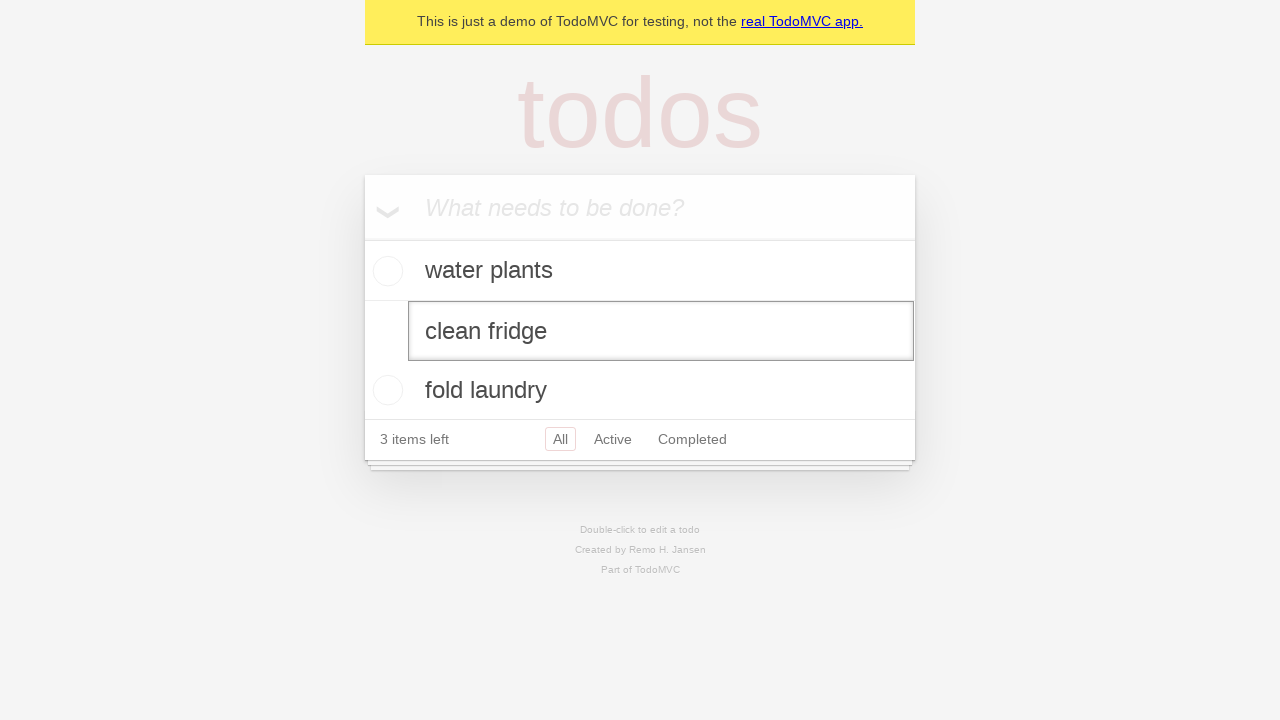

Filled edit input with new task text 'figure out what that weird smell in the fridge is' on .todo-list li >> nth=1 >> .edit
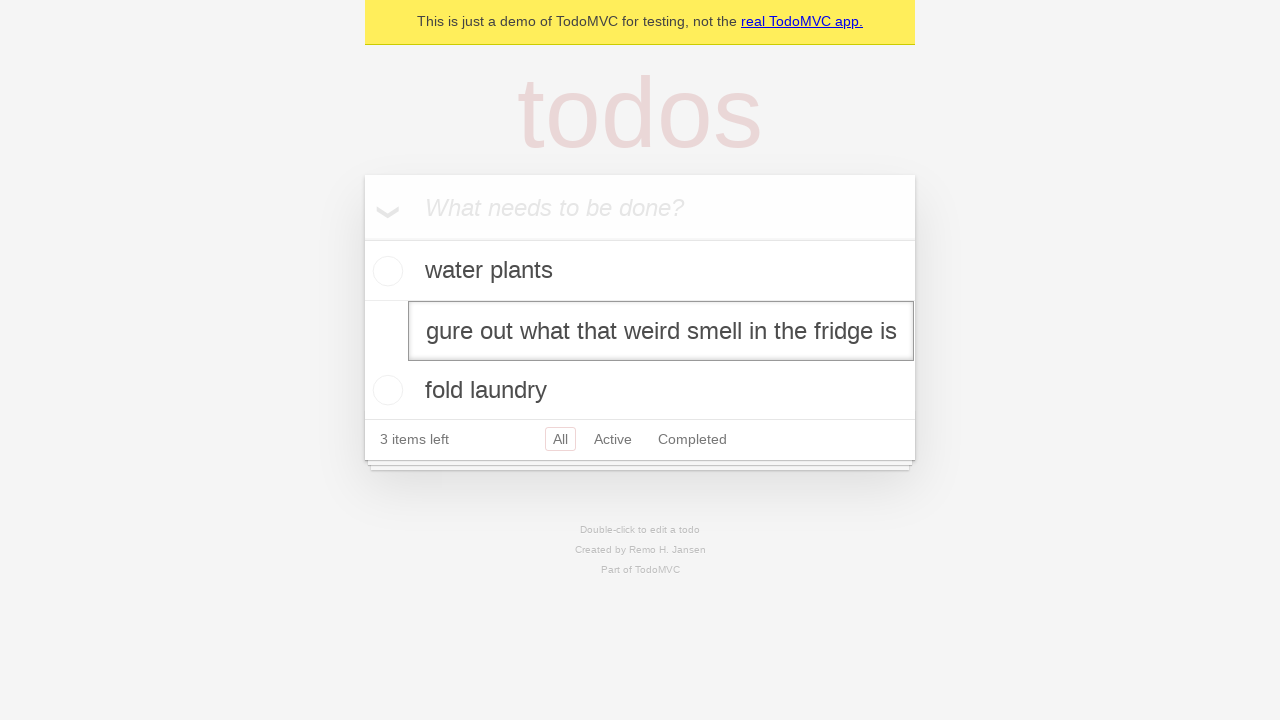

Clicked away from edit input on first task to accept the edited text at (640, 271) on .todo-list li >> nth=0
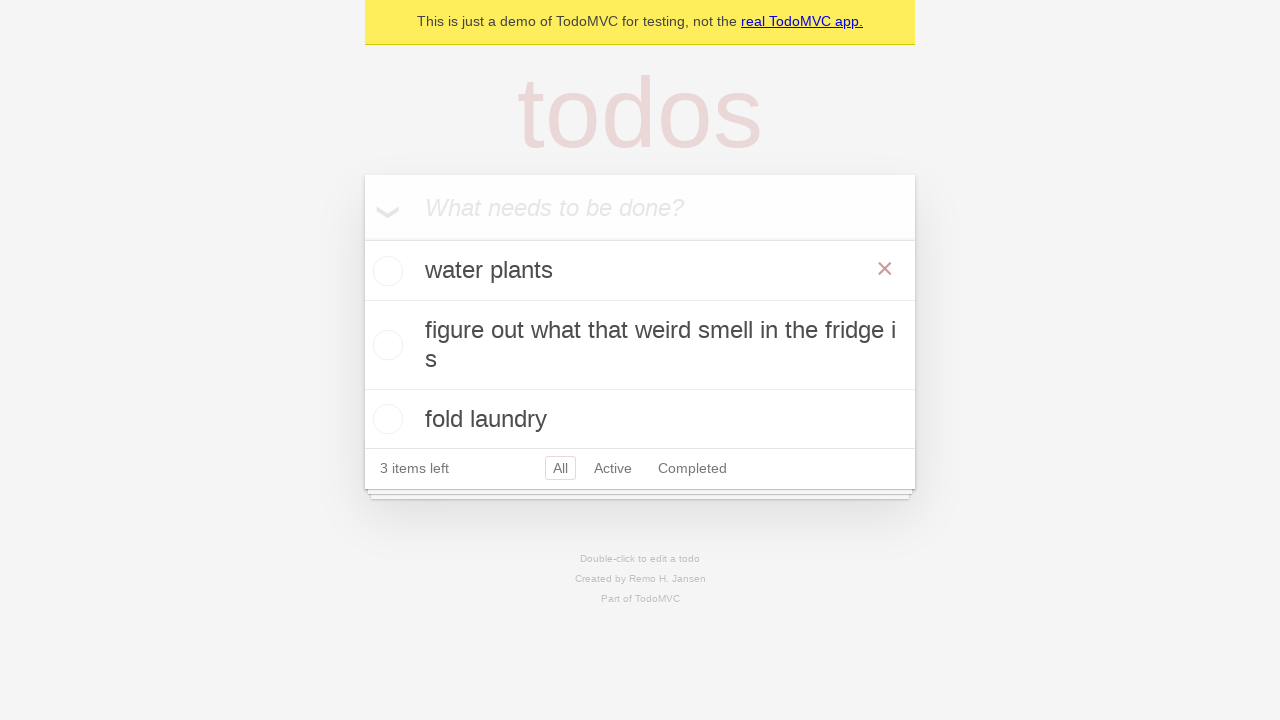

Verified todo list items are present
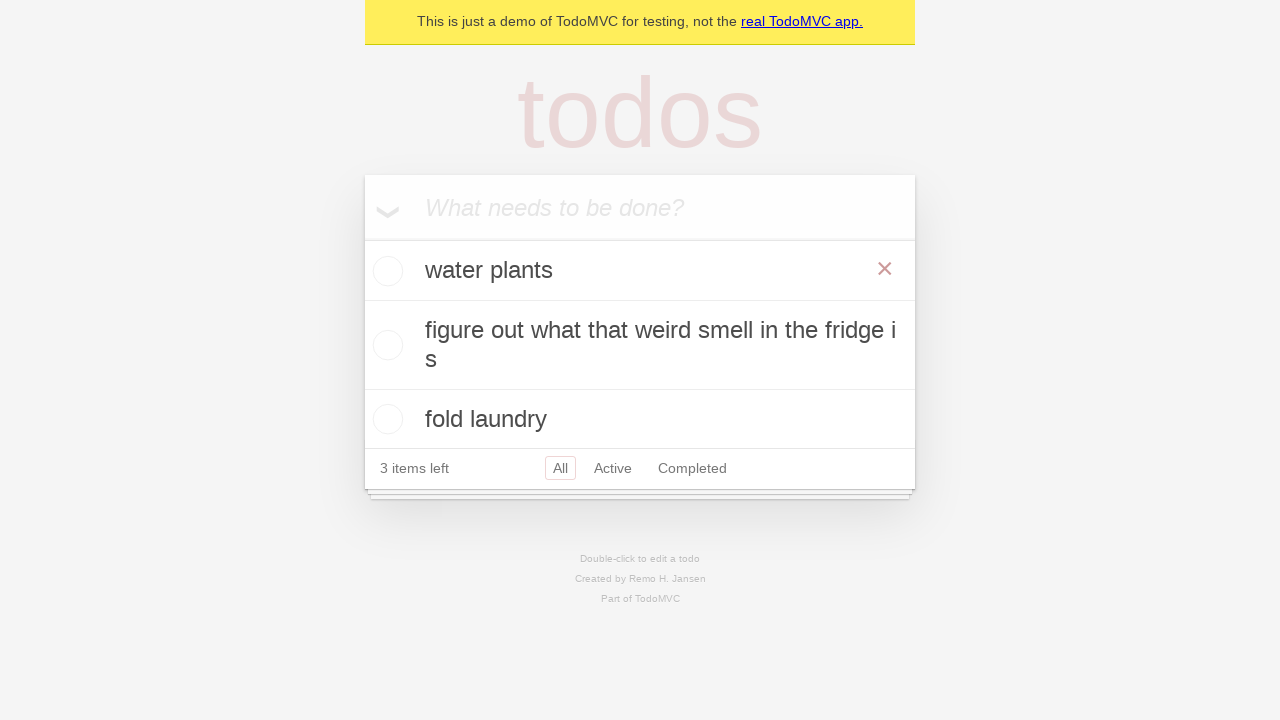

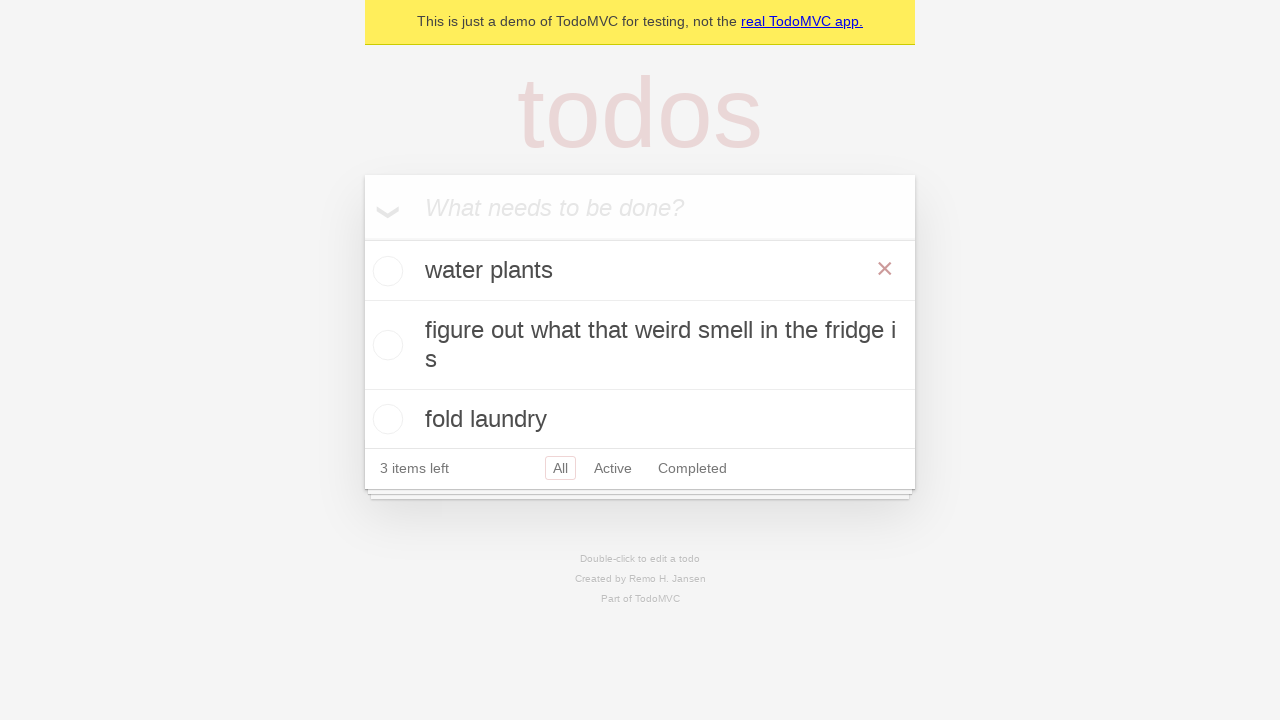